Tests right-click context menu functionality by right-clicking on an image, navigating through nested menu items, and clicking a submenu option

Starting URL: http://deluxe-menu.com/popup-mode-sample.html

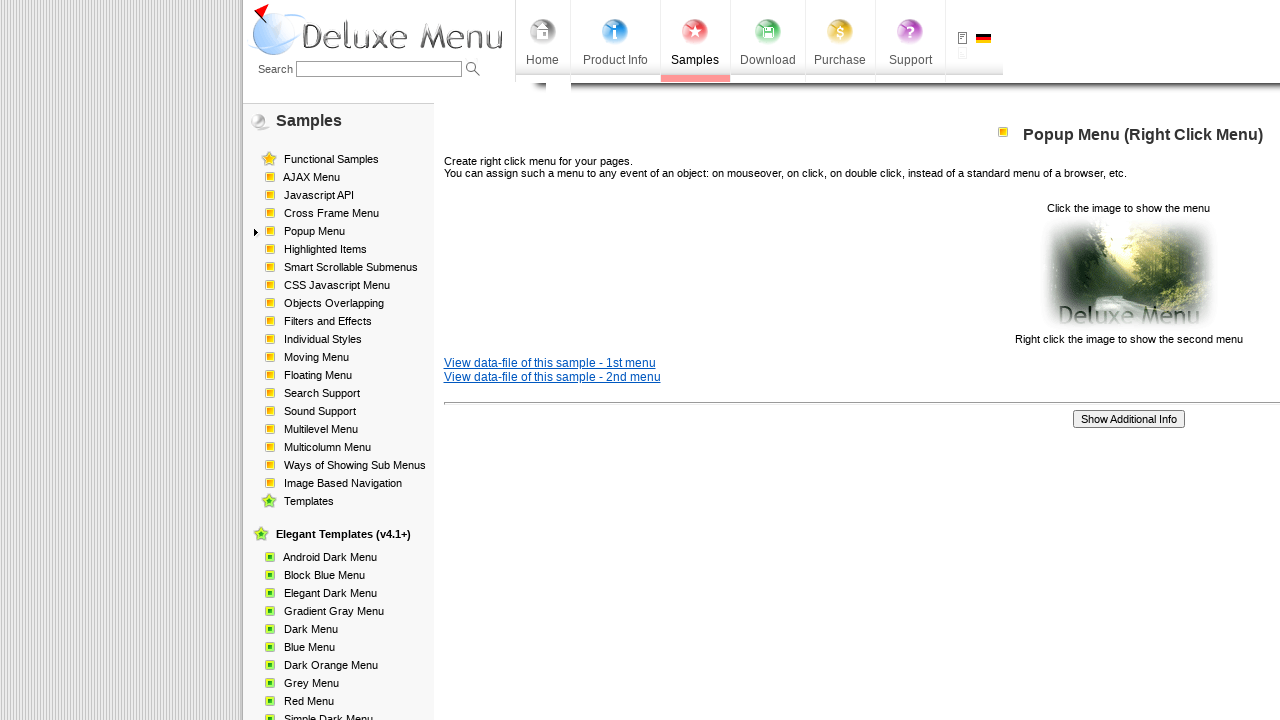

Located image element for right-click test
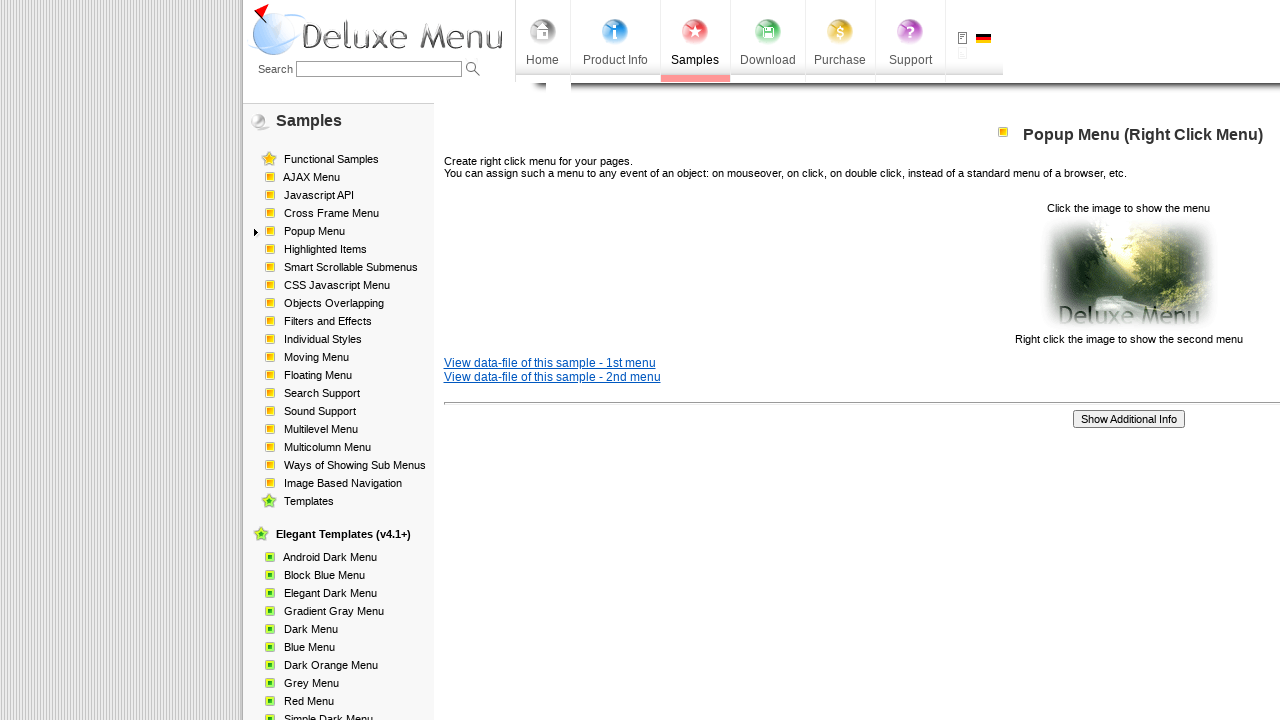

Right-clicked on image to open context menu at (1128, 274) on xpath=/html/body/div/table/tbody/tr/td[2]/div[2]/table[1]/tbody/tr/td[3]/p[2]/im
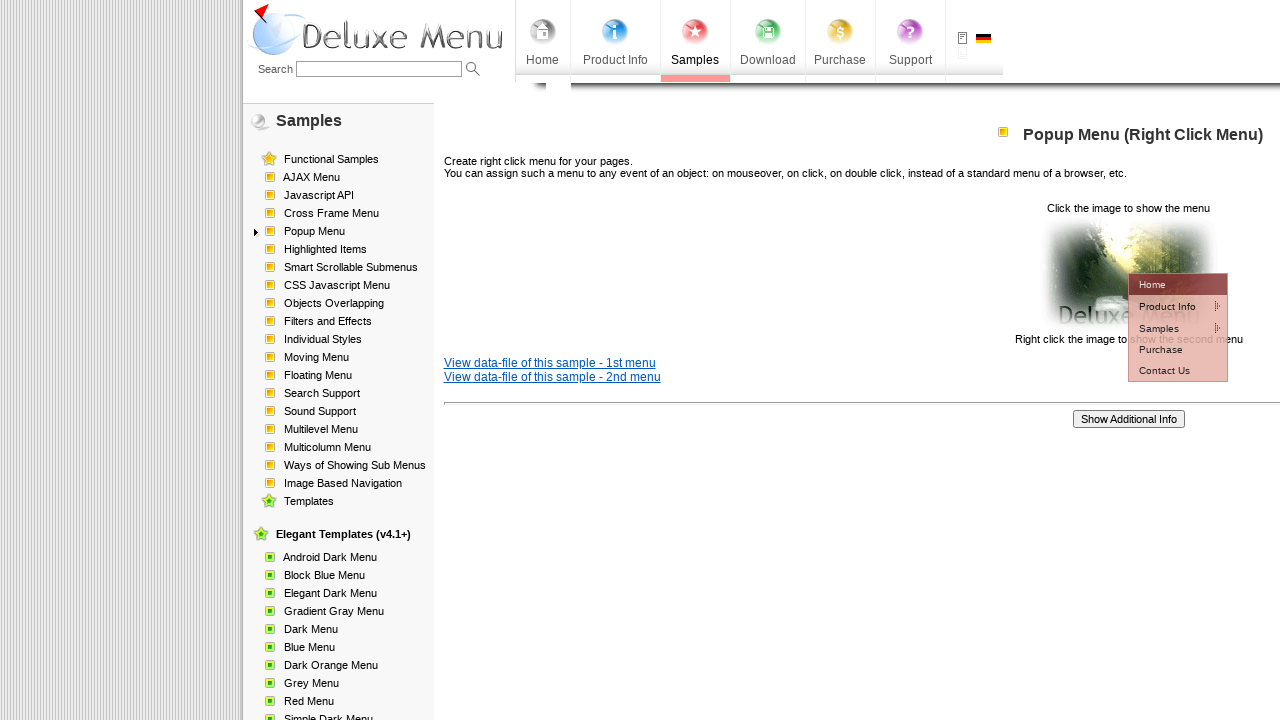

Hovered over first menu item at (1165, 306) on //*[@id="dm2m1i1tdT"]
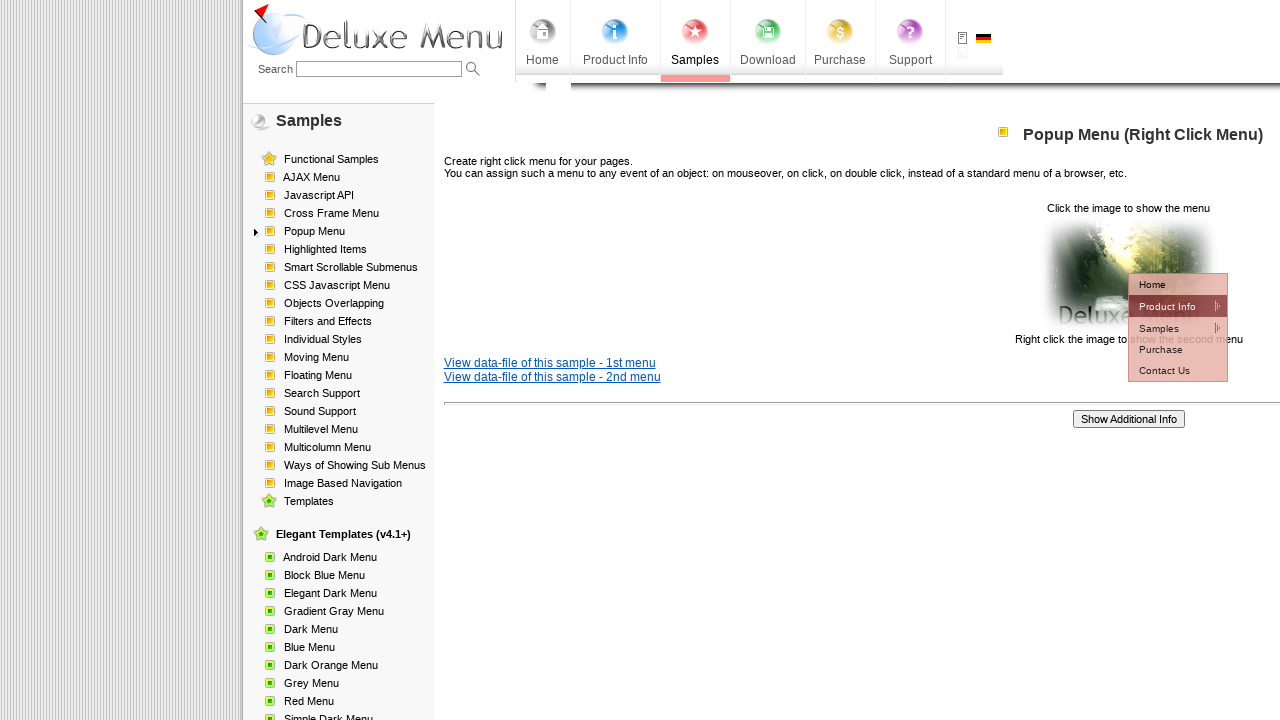

Hovered over submenu item at (1052, 327) on //*[@id="dm2m2i1tdT"]
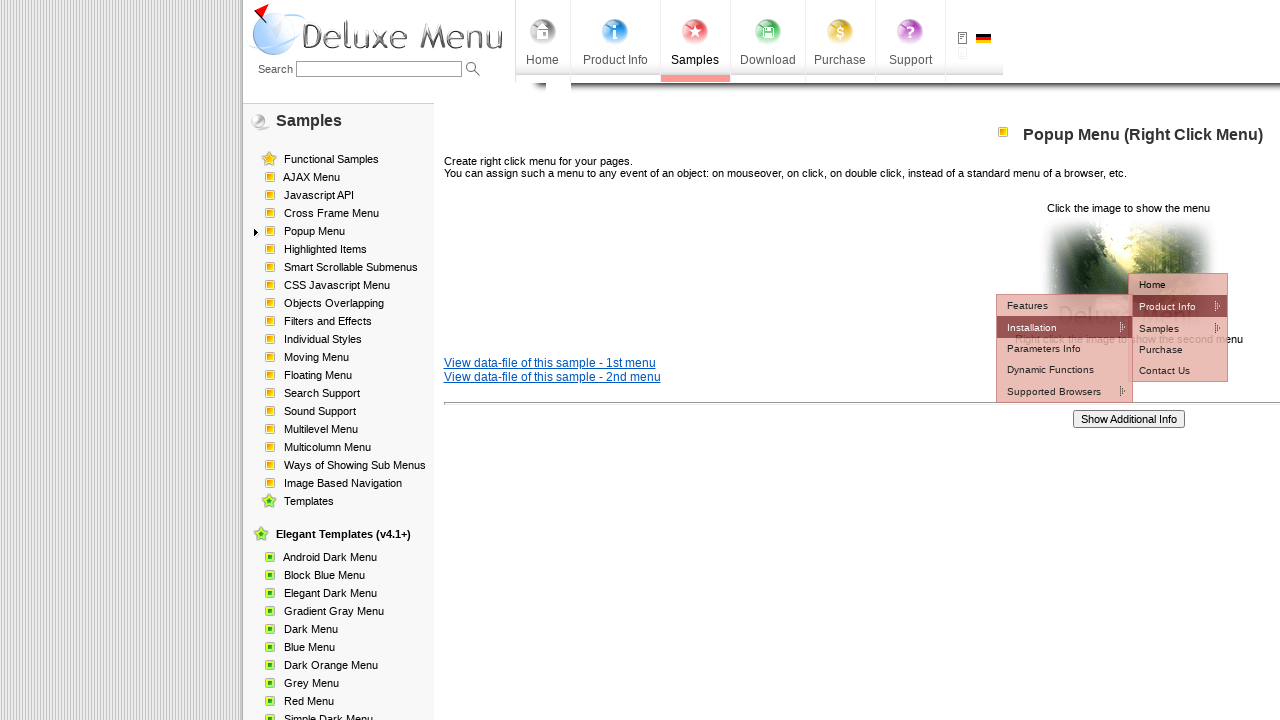

Clicked on final submenu option at (1178, 348) on //*[@id="dm2m3i1tdT"]
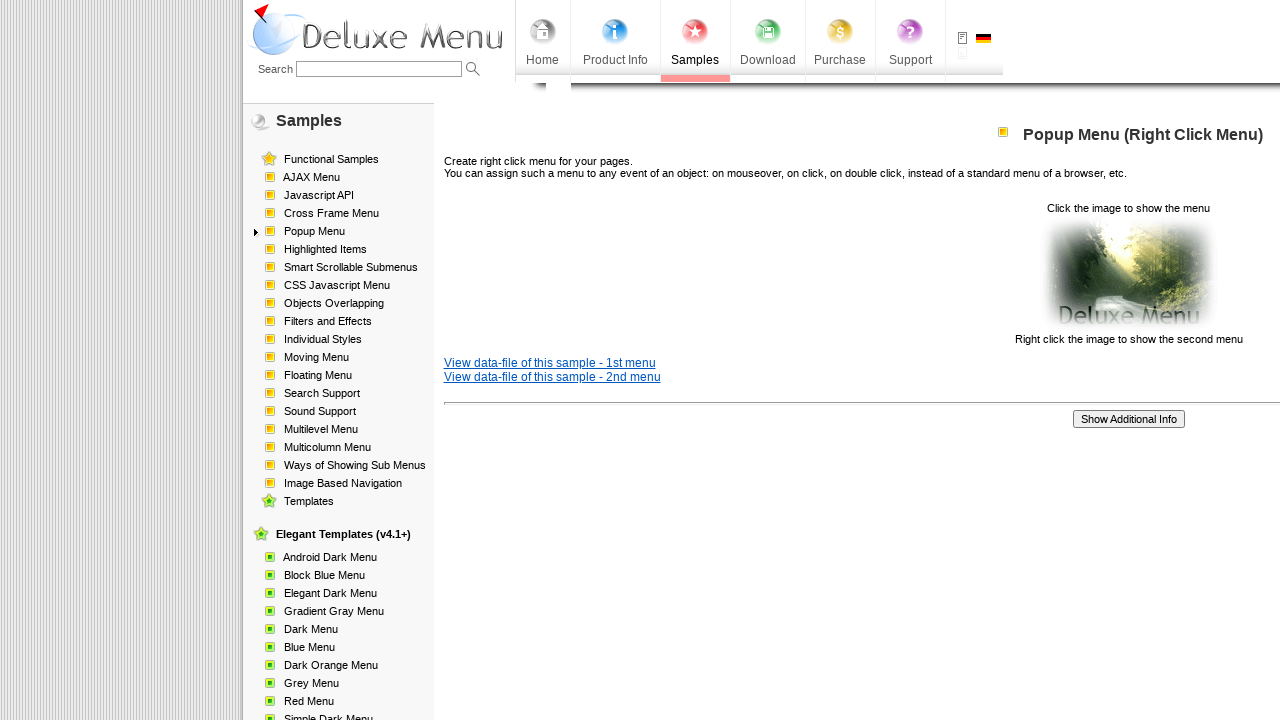

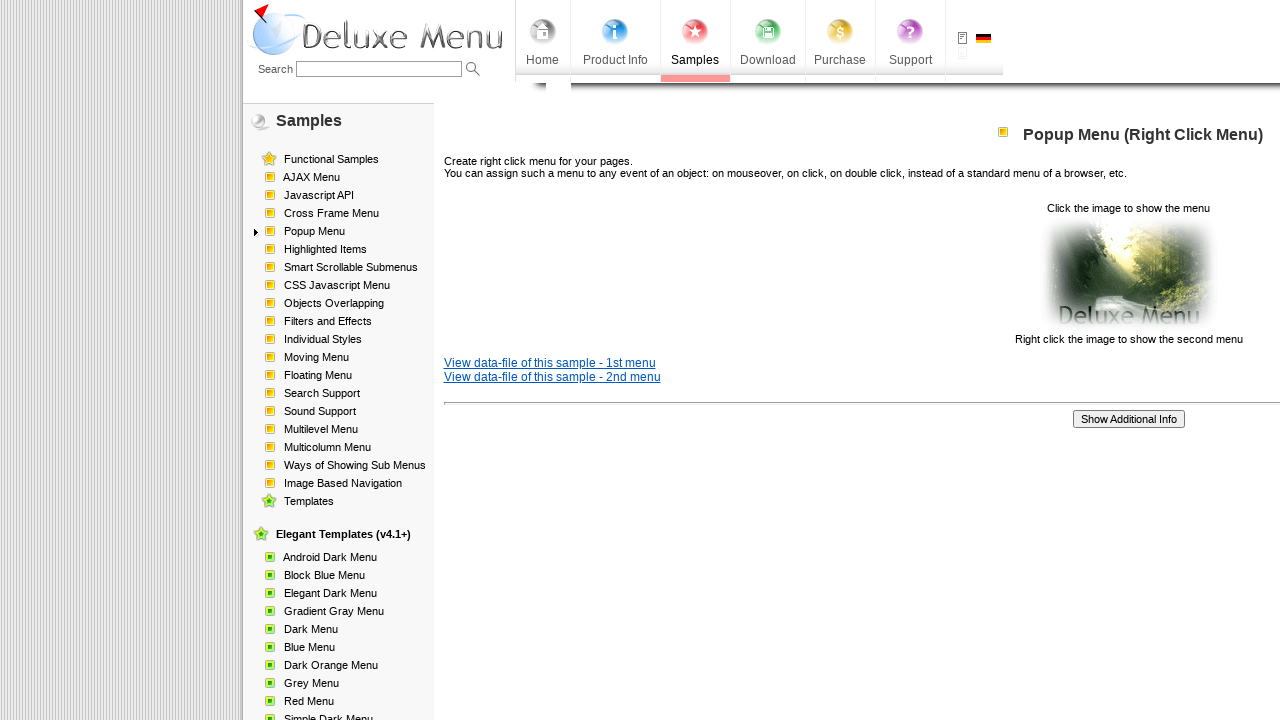